Tests checkbox and radio button interactions on DemoQA website by clicking a checkbox element and then navigating to select a radio button

Starting URL: https://demoqa.com/checkbox

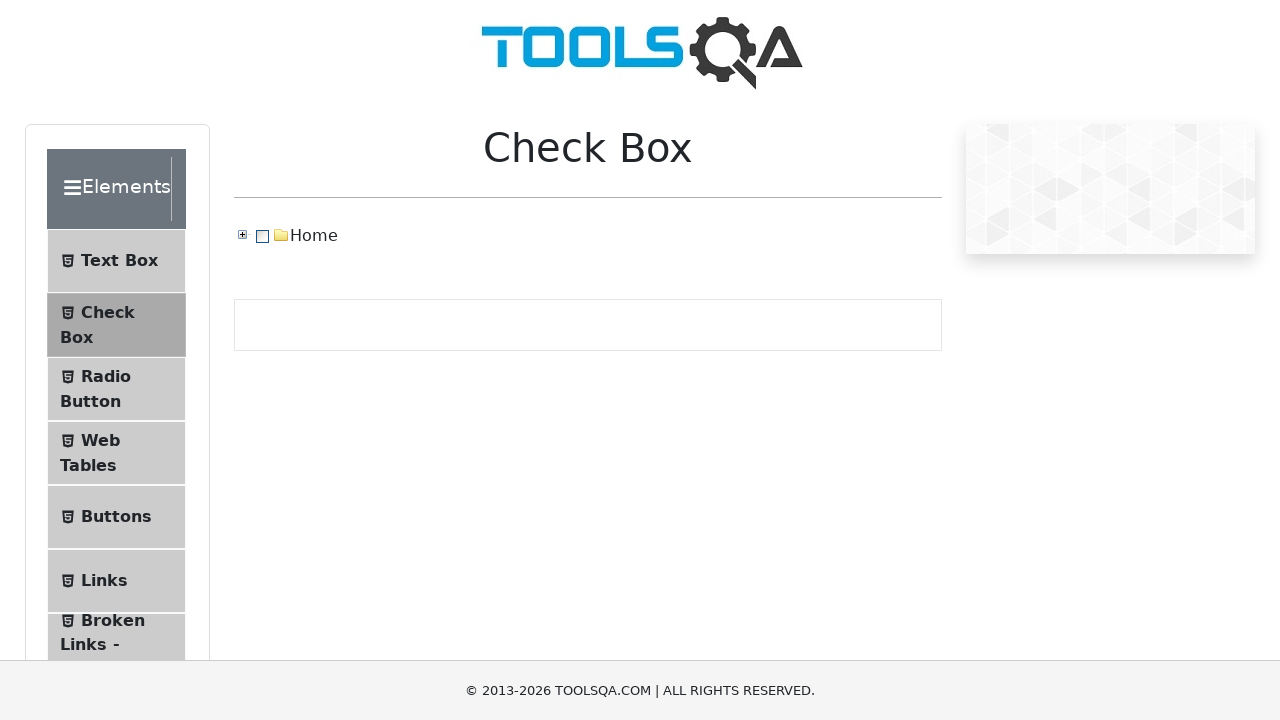

Located checkbox element with class 'rct-title'
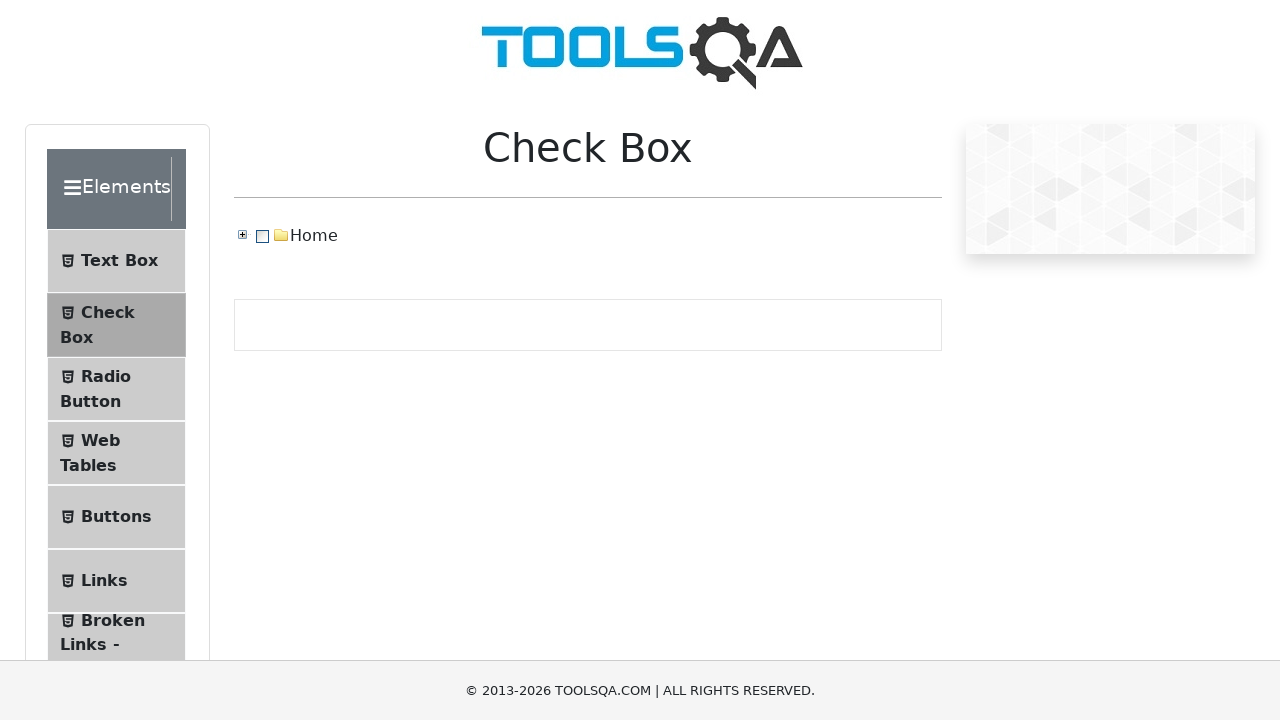

Navigated to radio button page at https://demoqa.com/radio-button
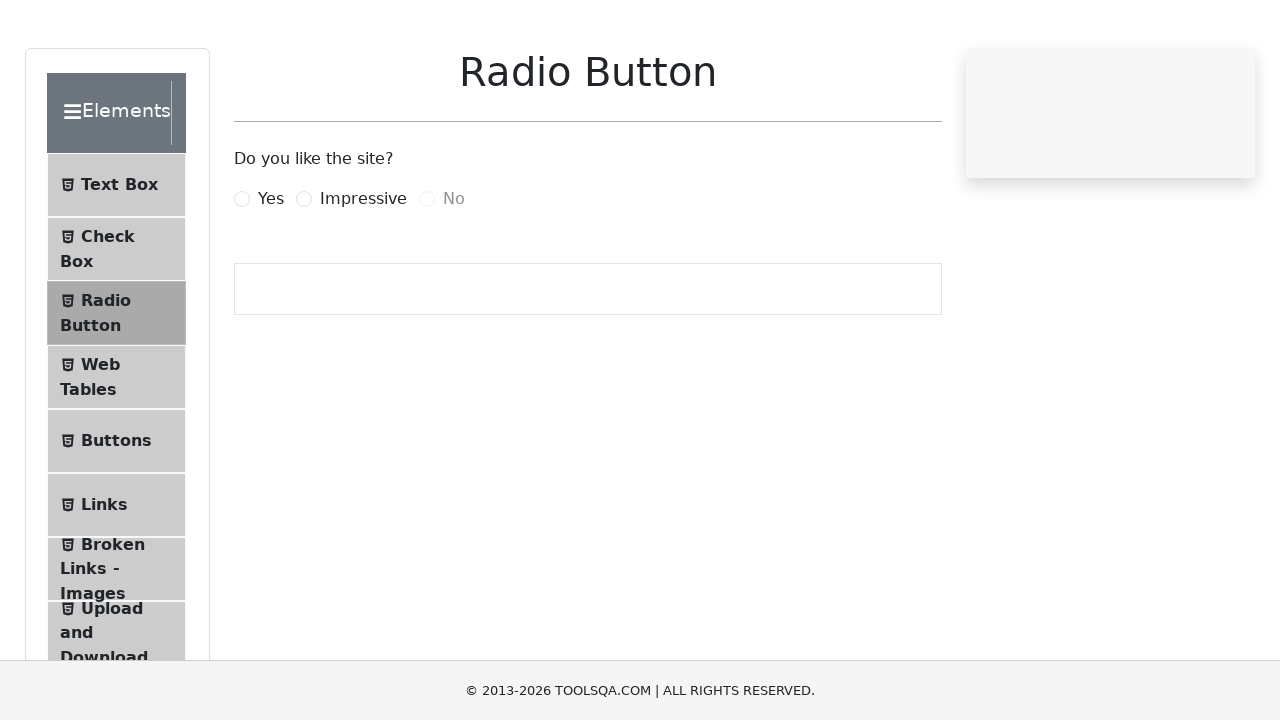

Located radio button element with id 'impressiveRadio'
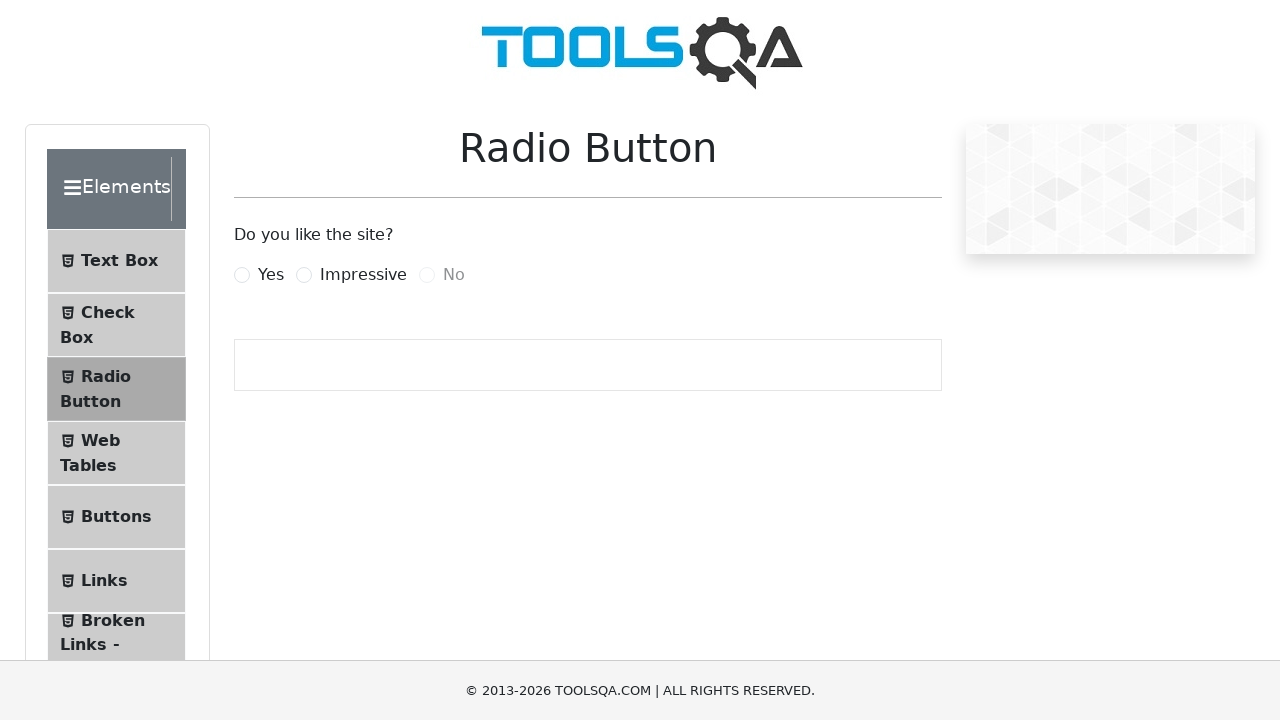

Scrolled radio button into view if needed
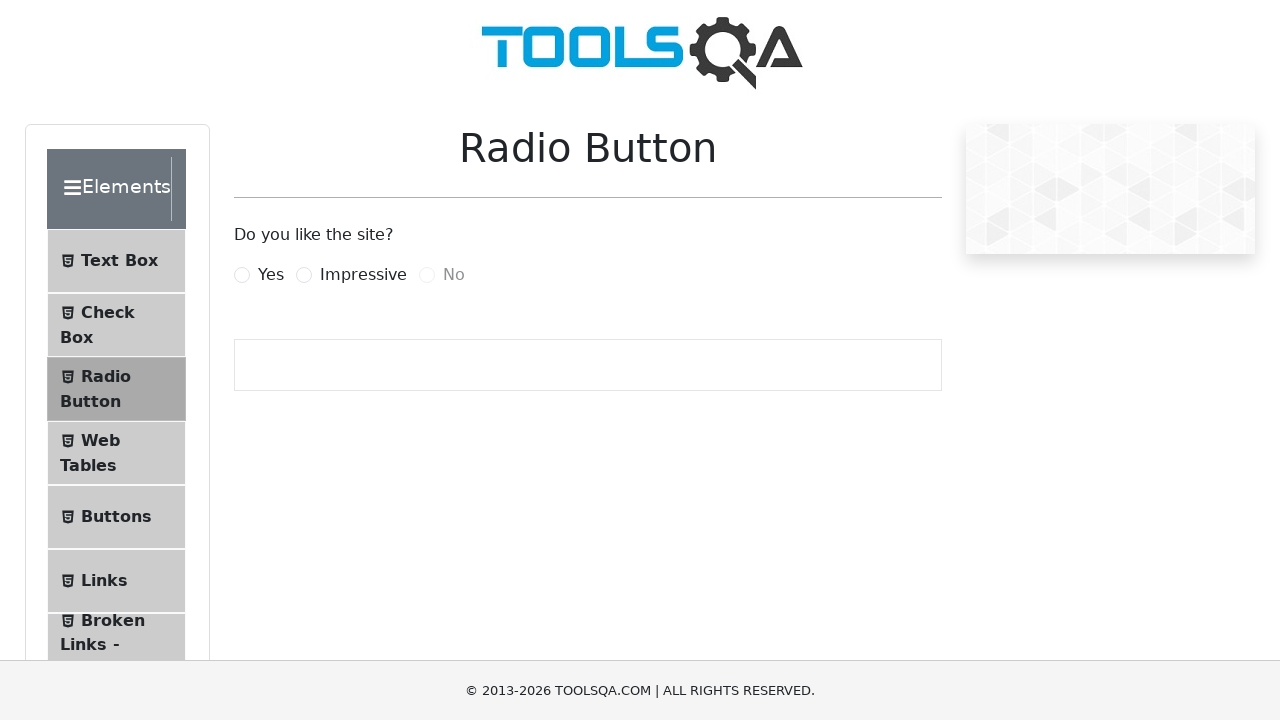

Clicked radio button using JavaScript evaluate
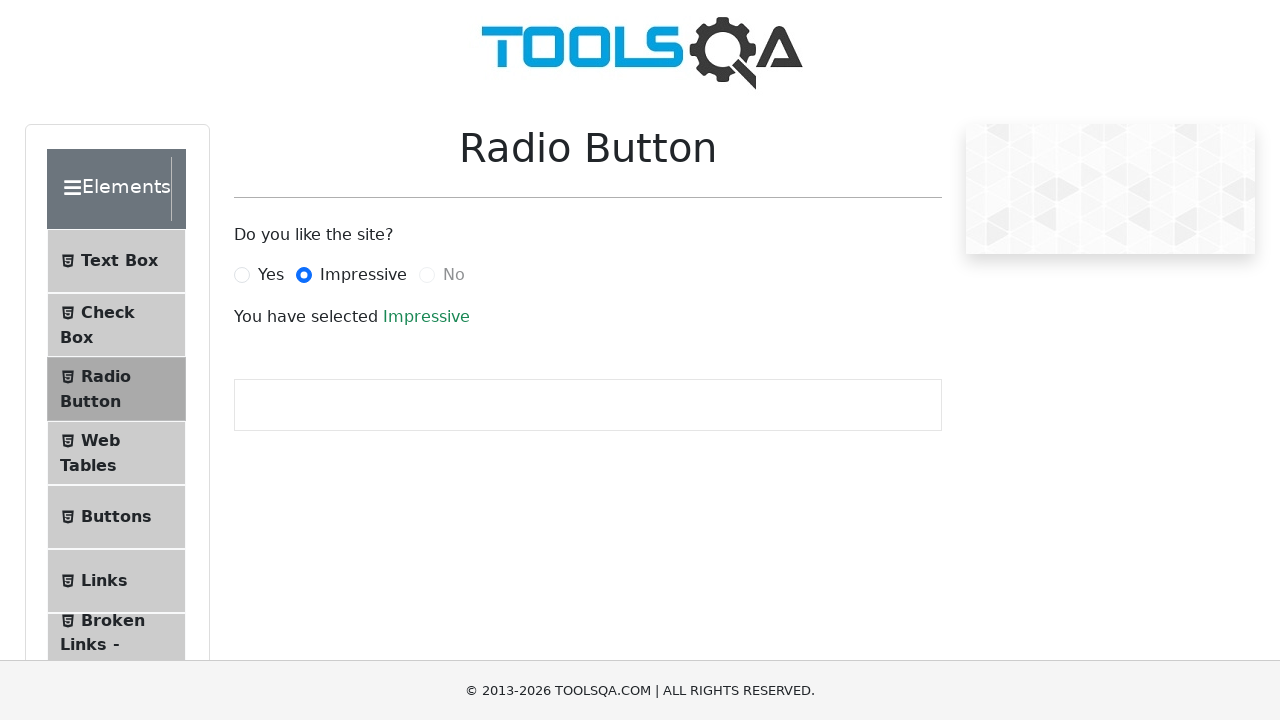

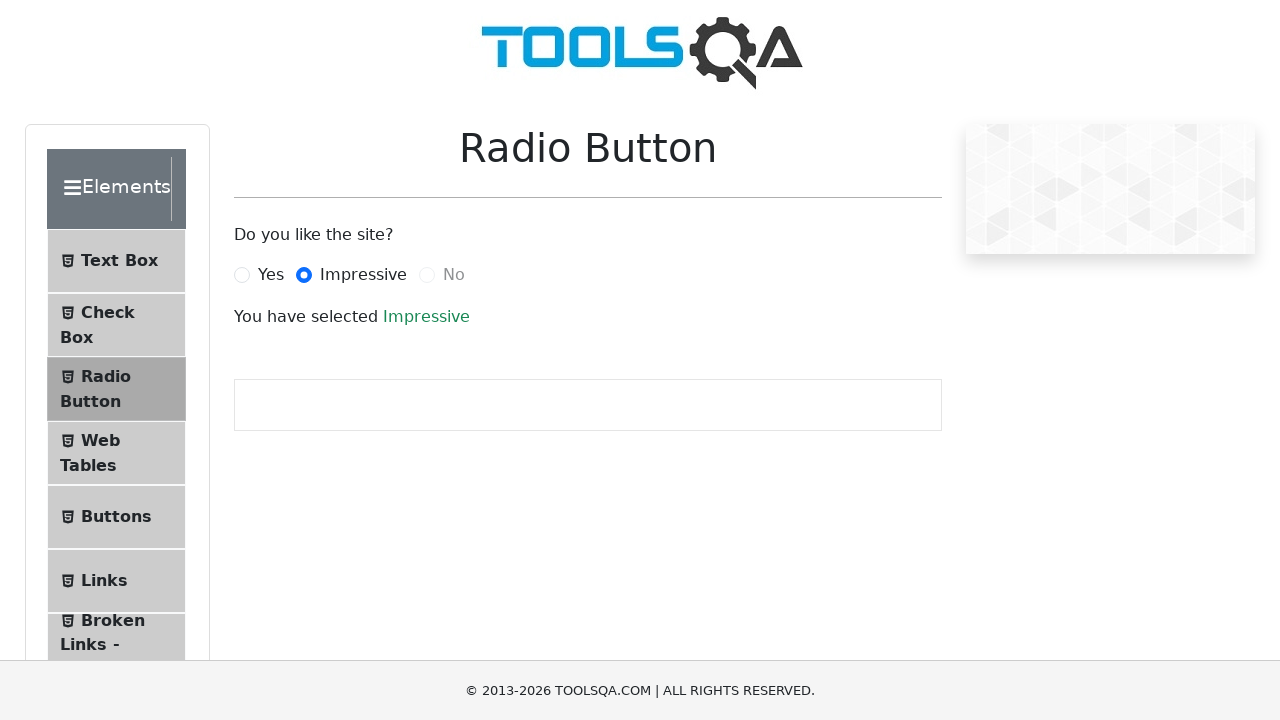